Tests dropdown selection functionality on a registration form by interacting with the Skills dropdown menu

Starting URL: http://demo.automationtesting.in/Register.html

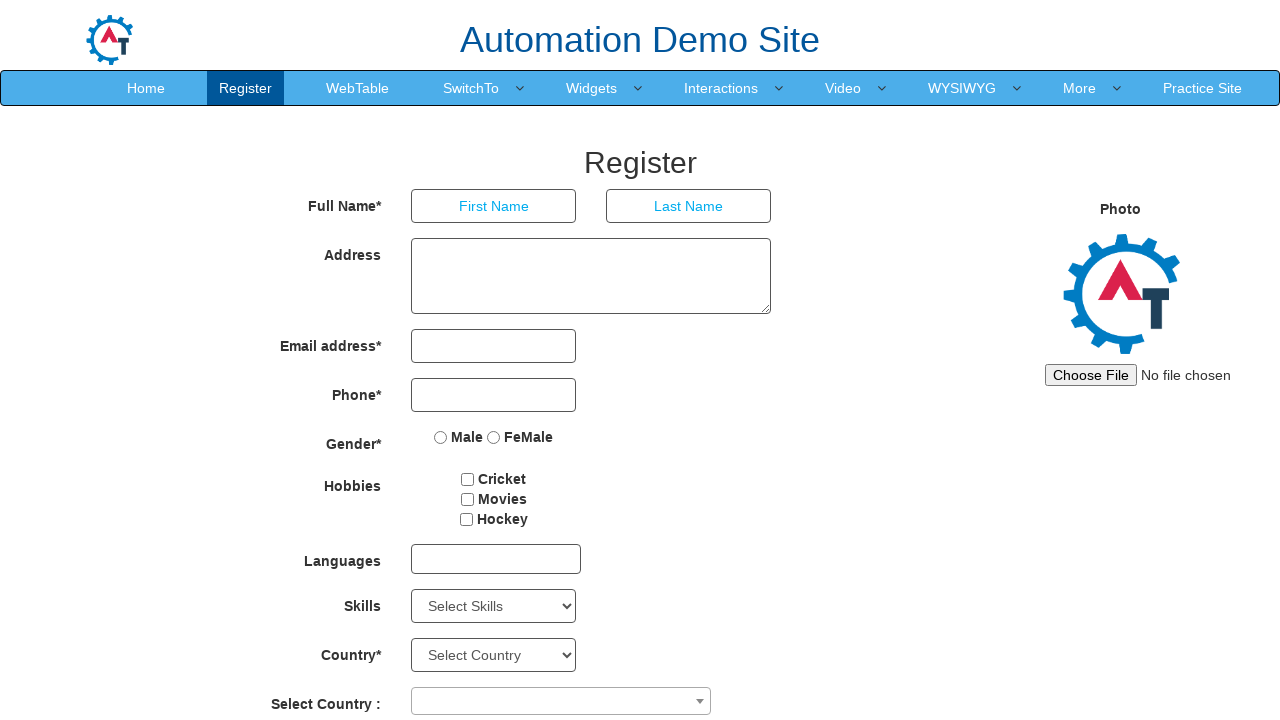

Waited for Skills dropdown to be available
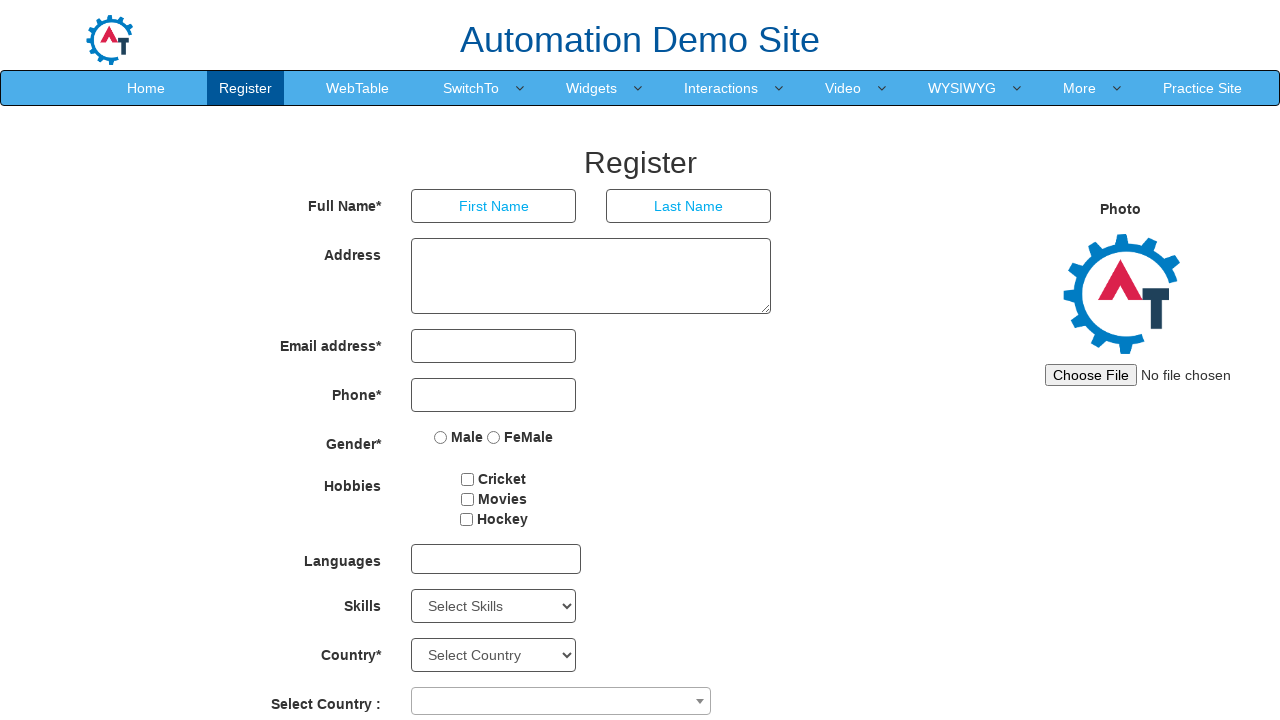

Selected 7th option from Skills dropdown on #Skills
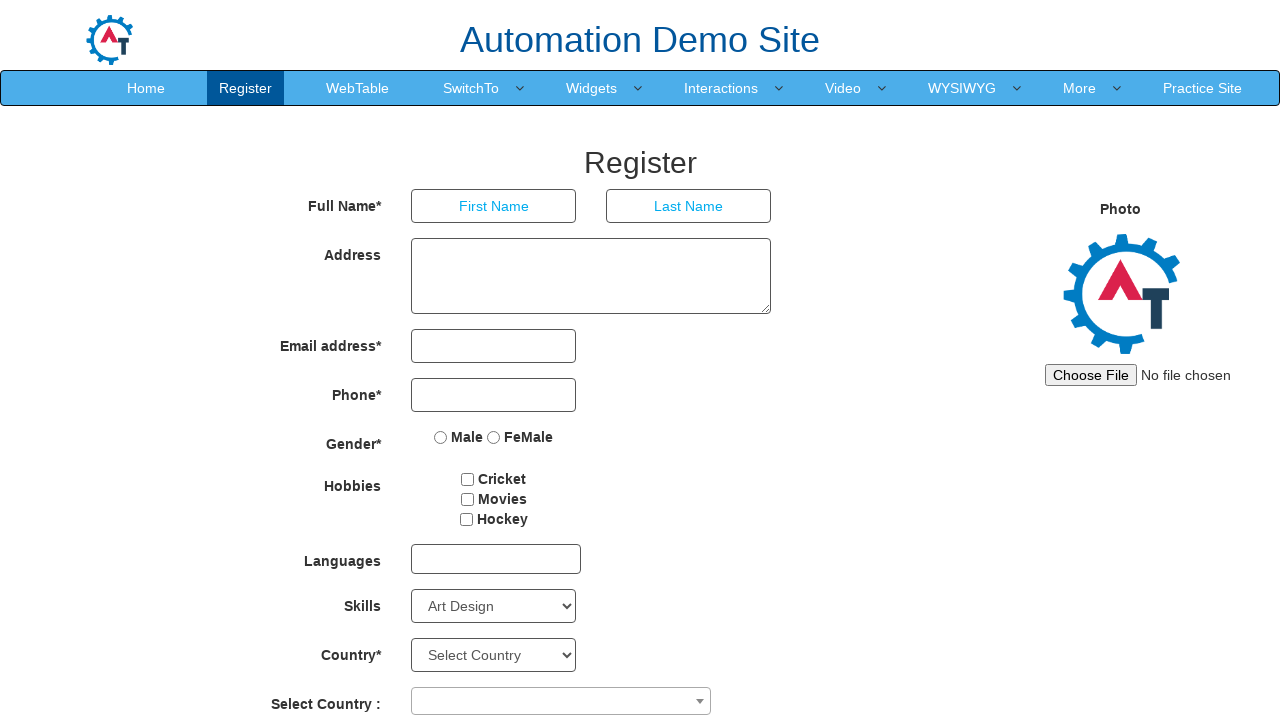

Retrieved selected skill value: Art Design
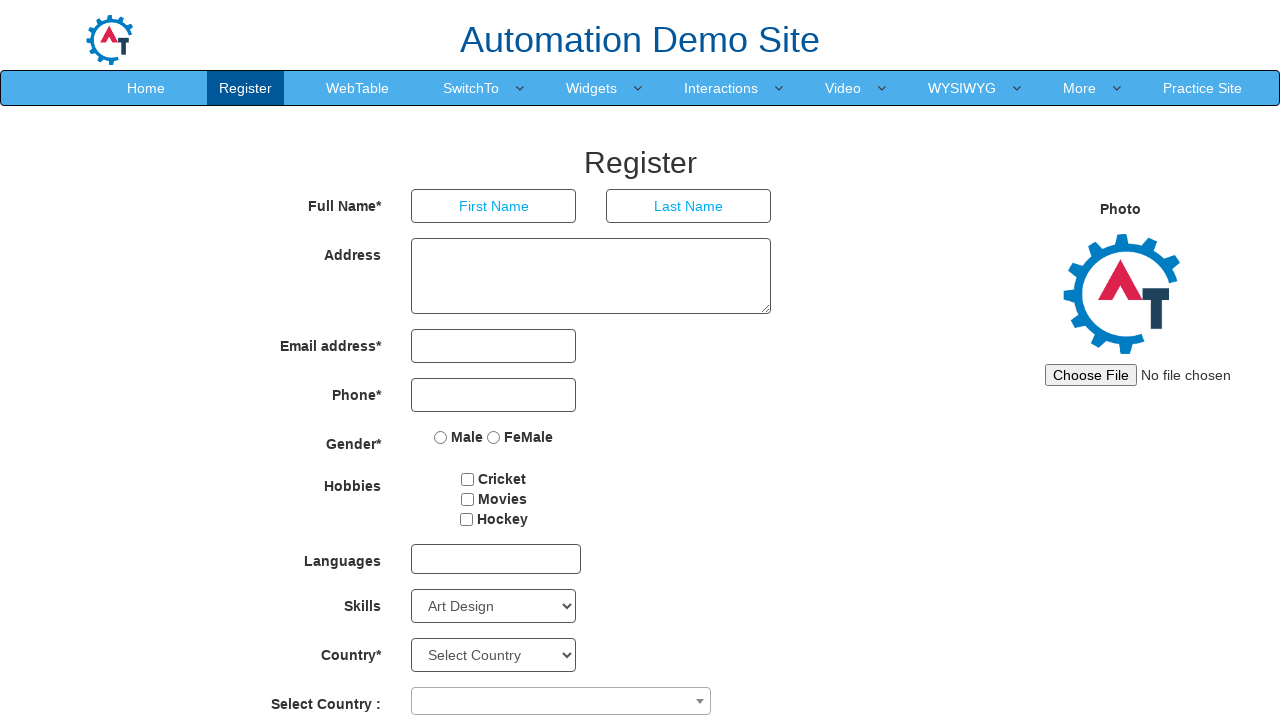

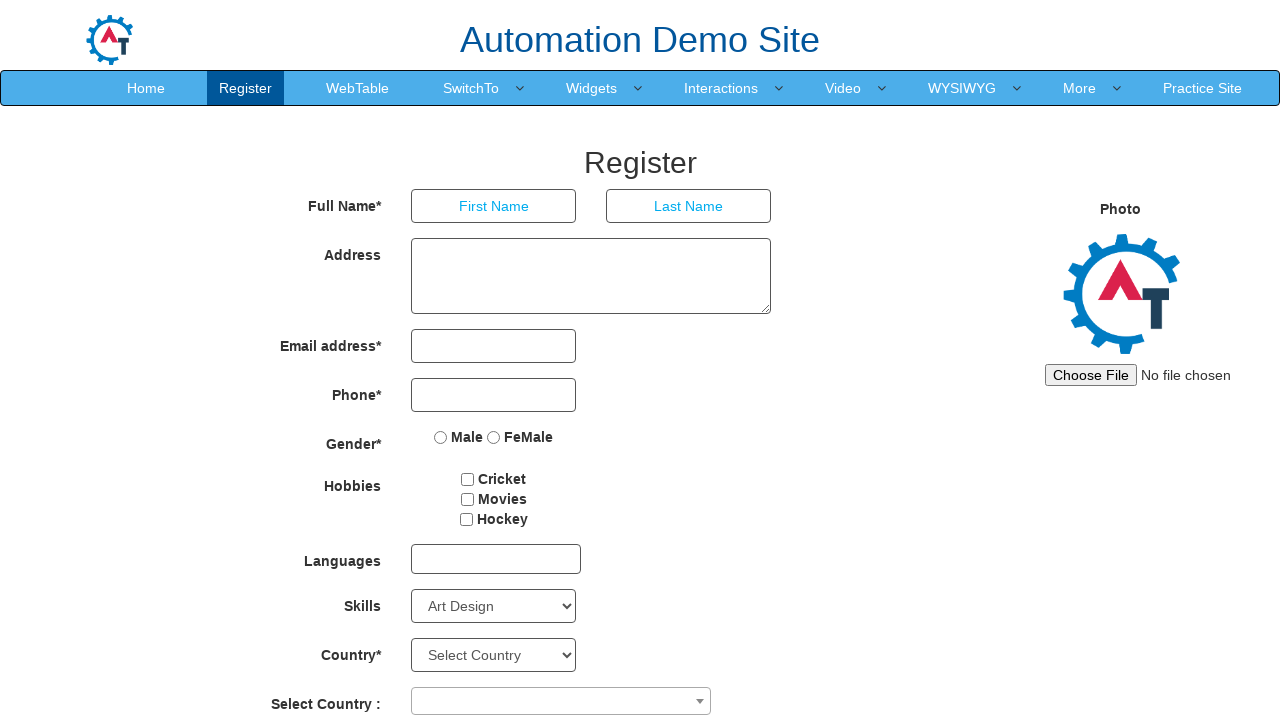